Navigates to GeeksforGeeks homepage and verifies the page loads successfully by checking the page title.

Starting URL: https://www.geeksforgeeks.org/

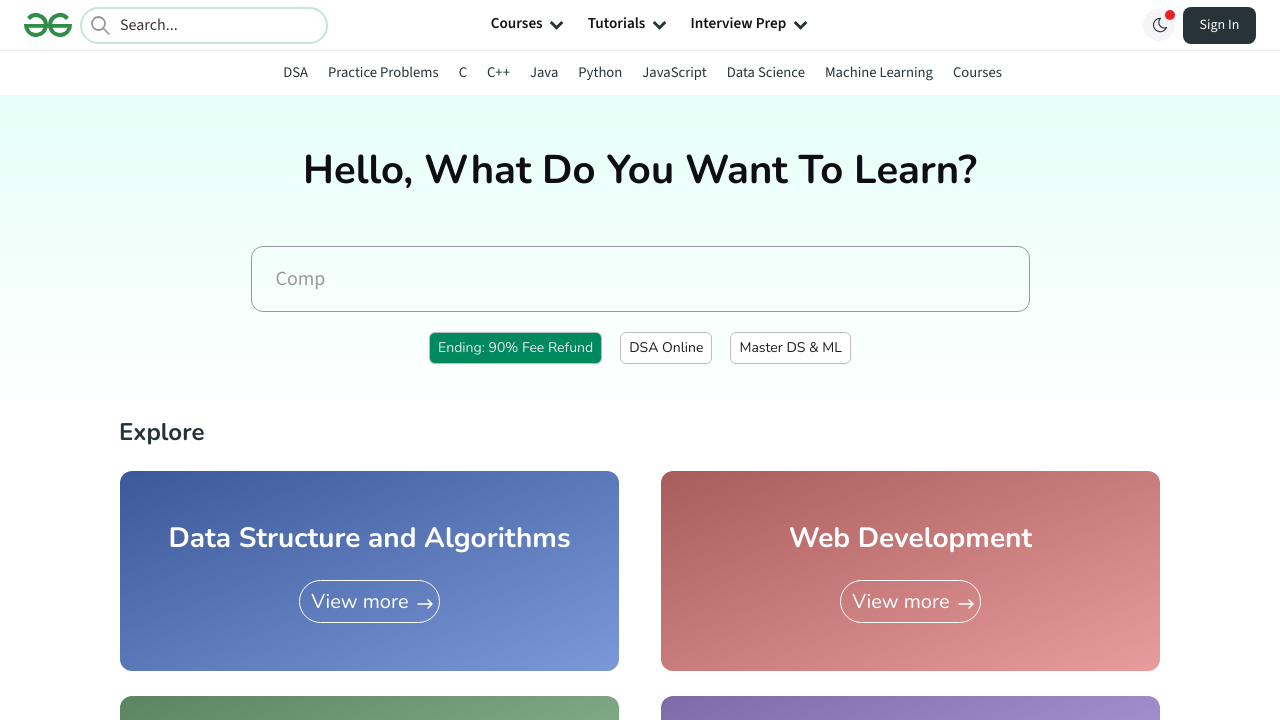

Navigated to GeeksforGeeks homepage
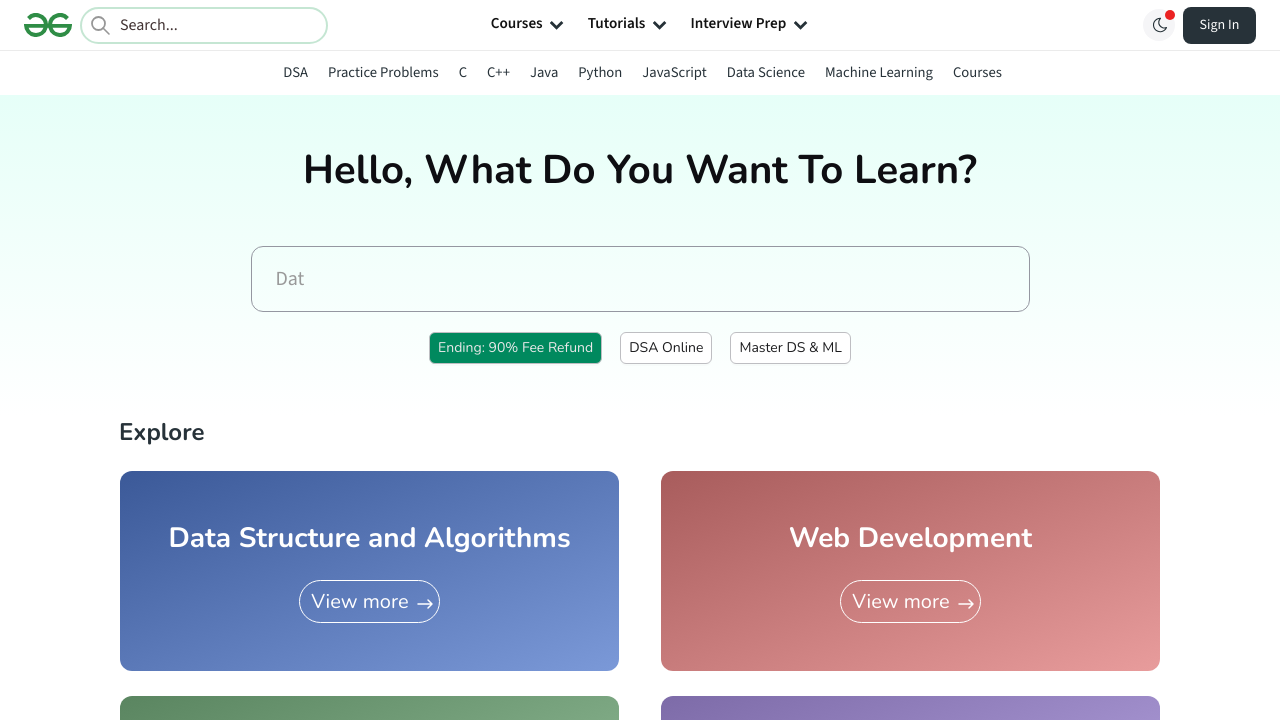

Page DOM content loaded successfully
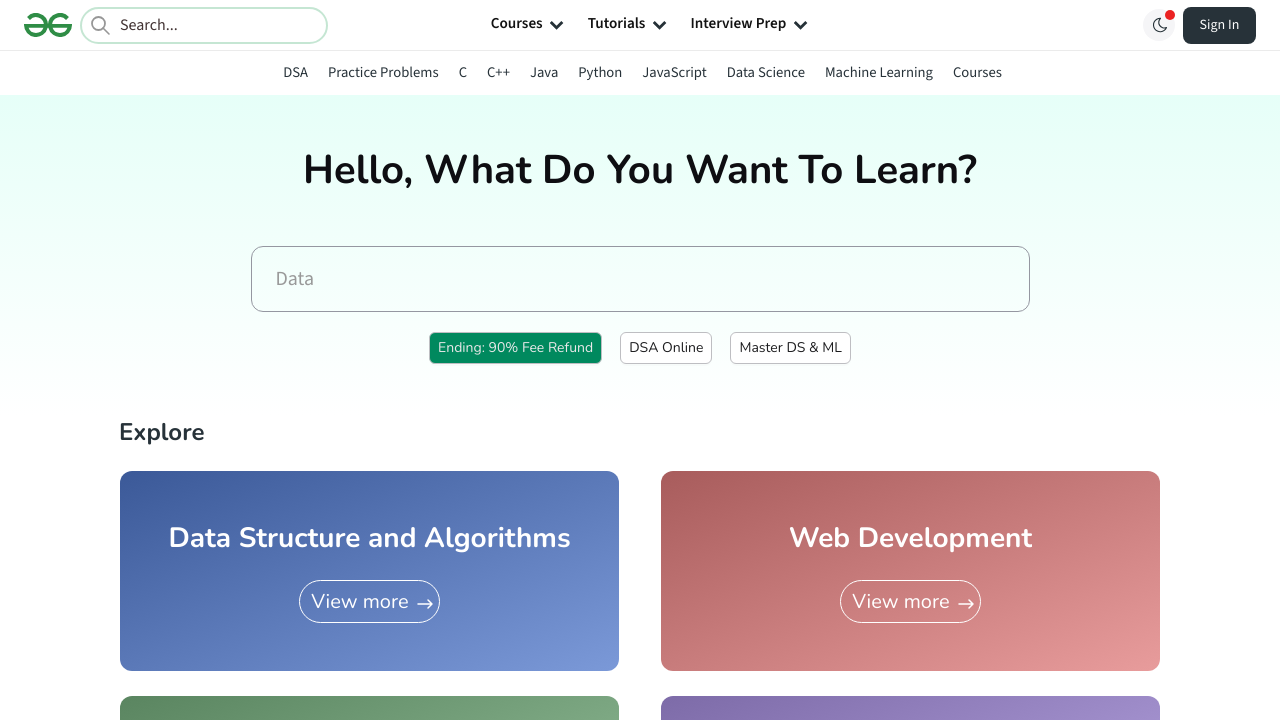

Retrieved page title: GeeksforGeeks | Your All-in-One Learning Portal
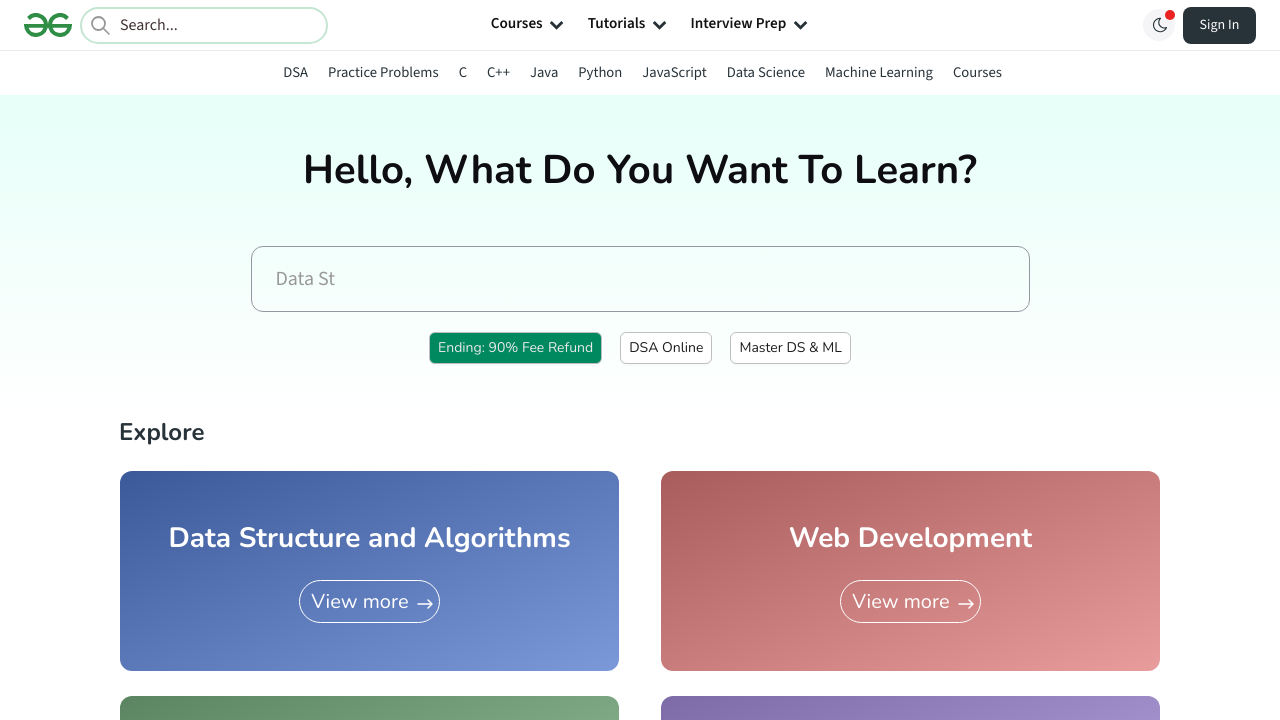

Printed page title to console
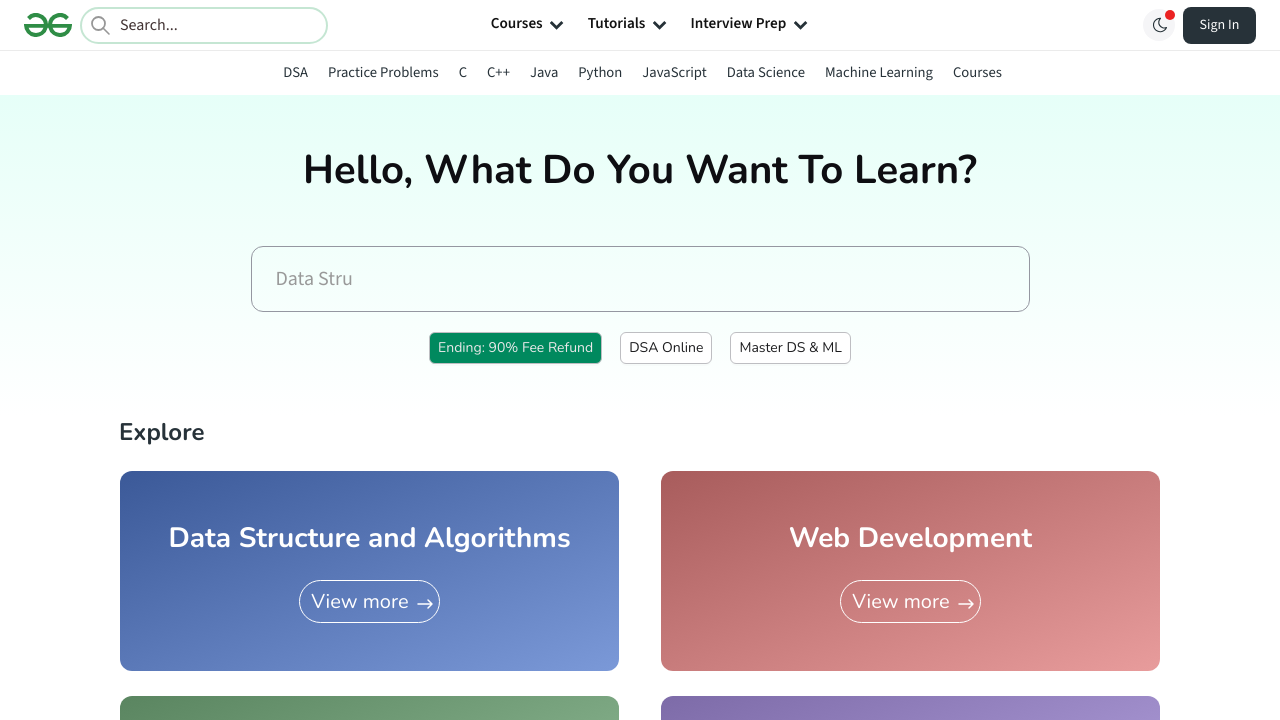

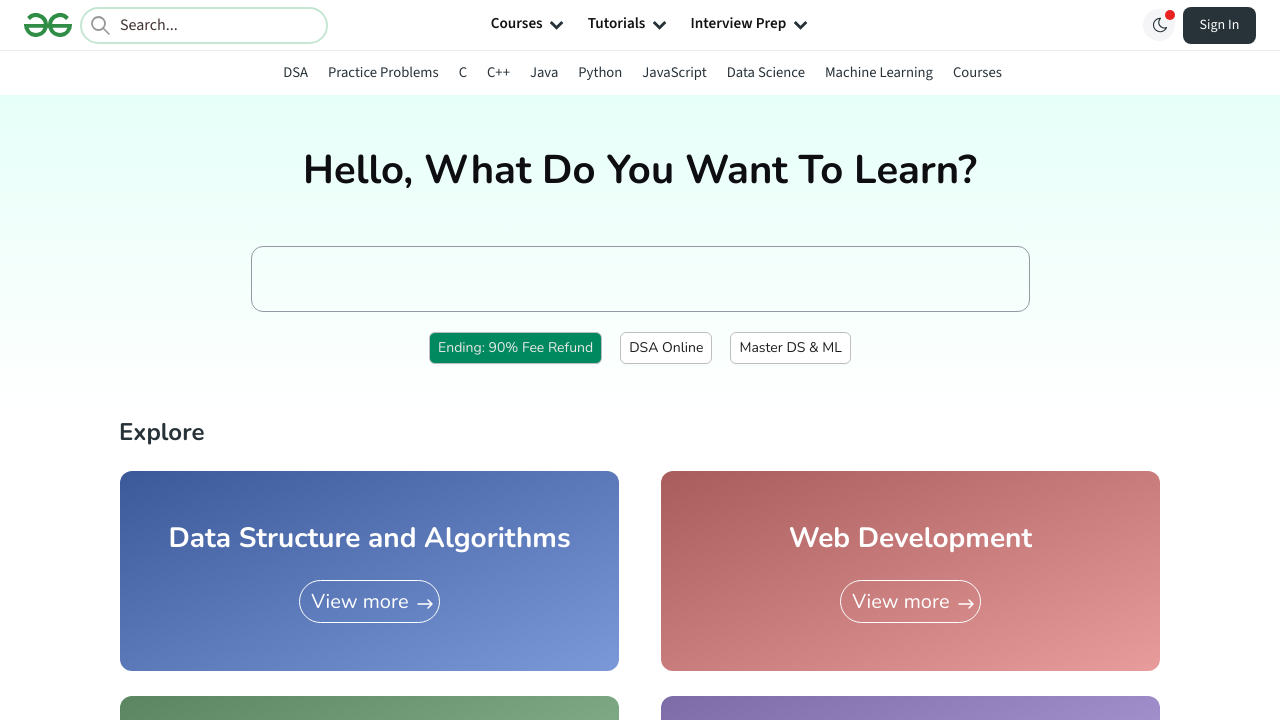